Tests drag and drop functionality on jQuery UI demo page by dragging an element from source to target within an iframe

Starting URL: https://jqueryui.com/droppable/

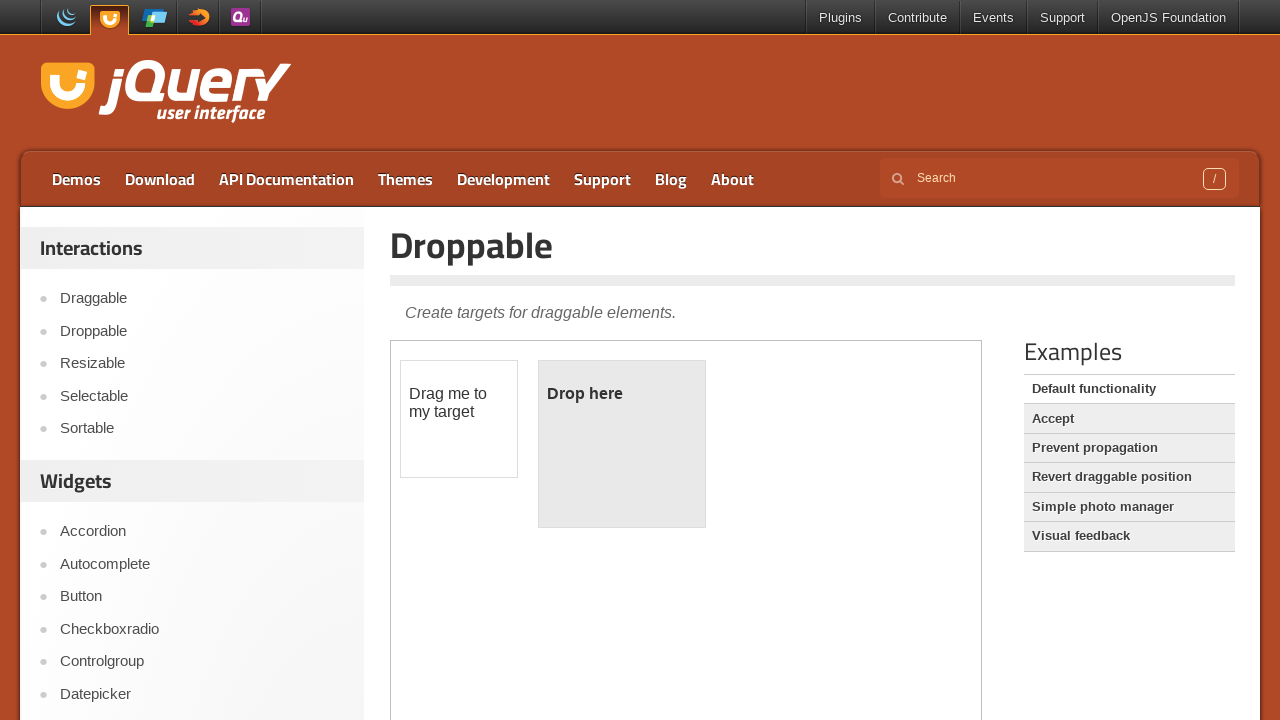

Navigated to jQuery UI droppable demo page
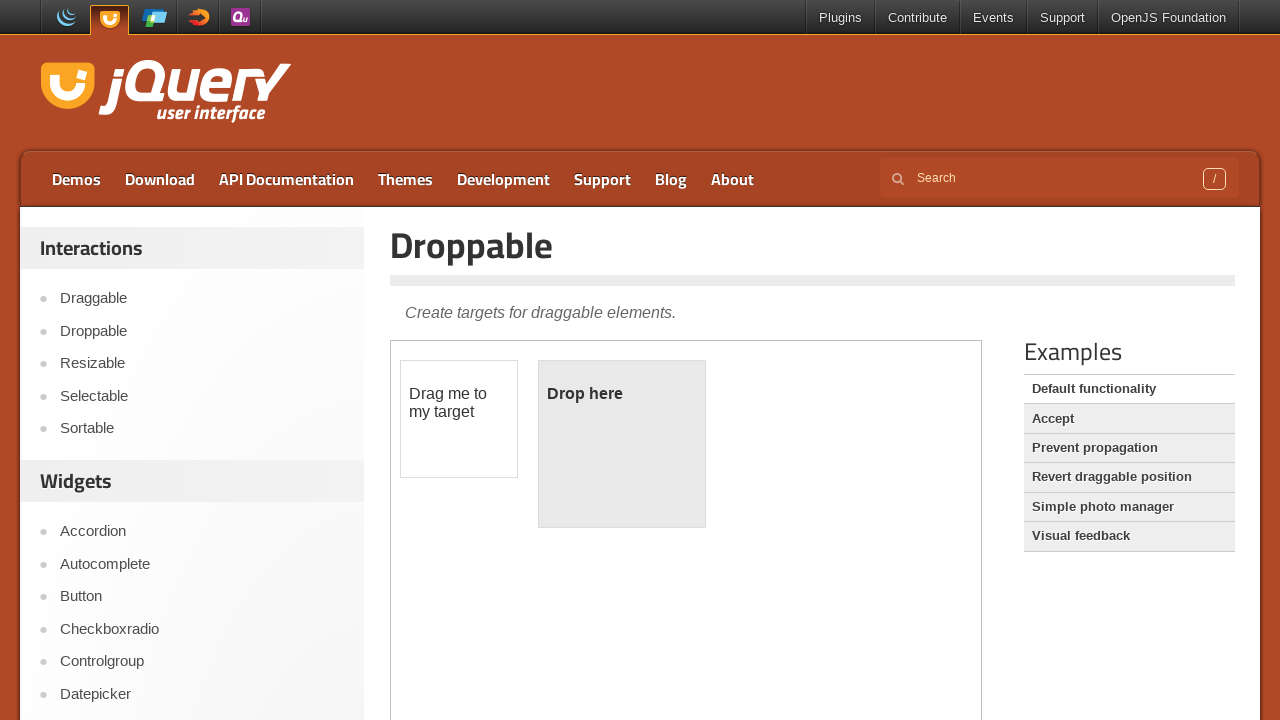

Located the demo iframe
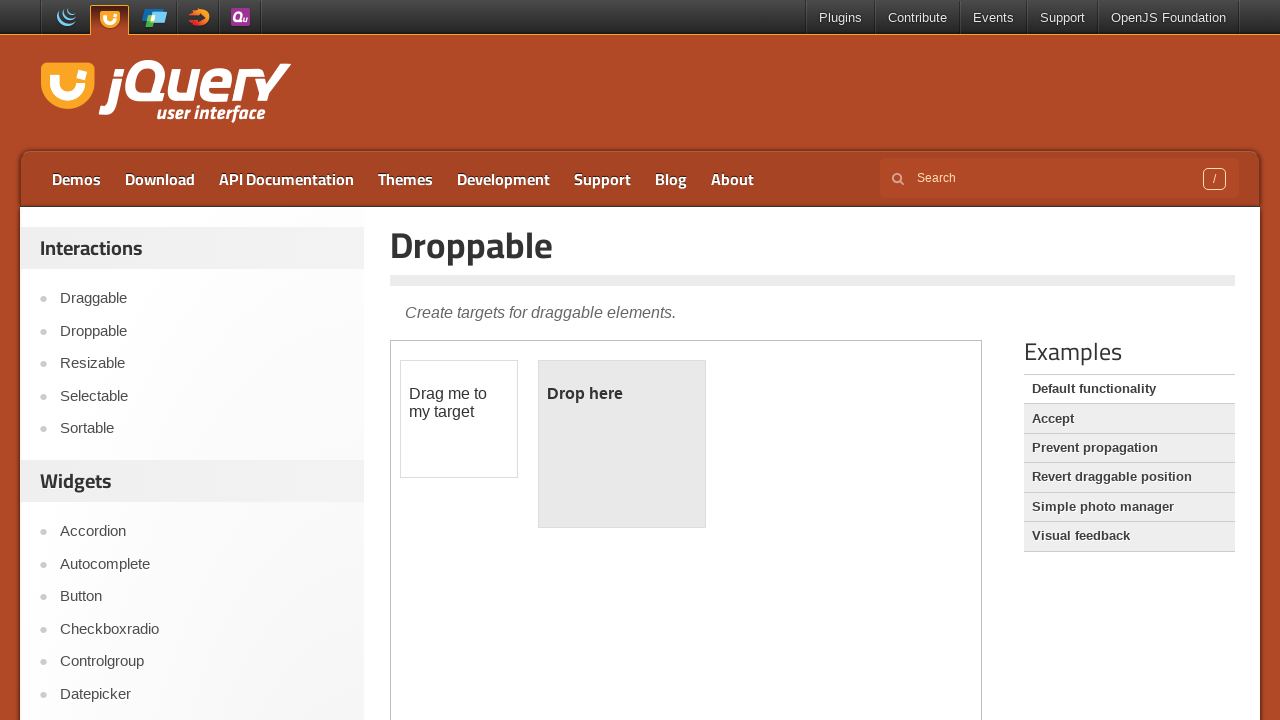

Located the draggable source element within iframe
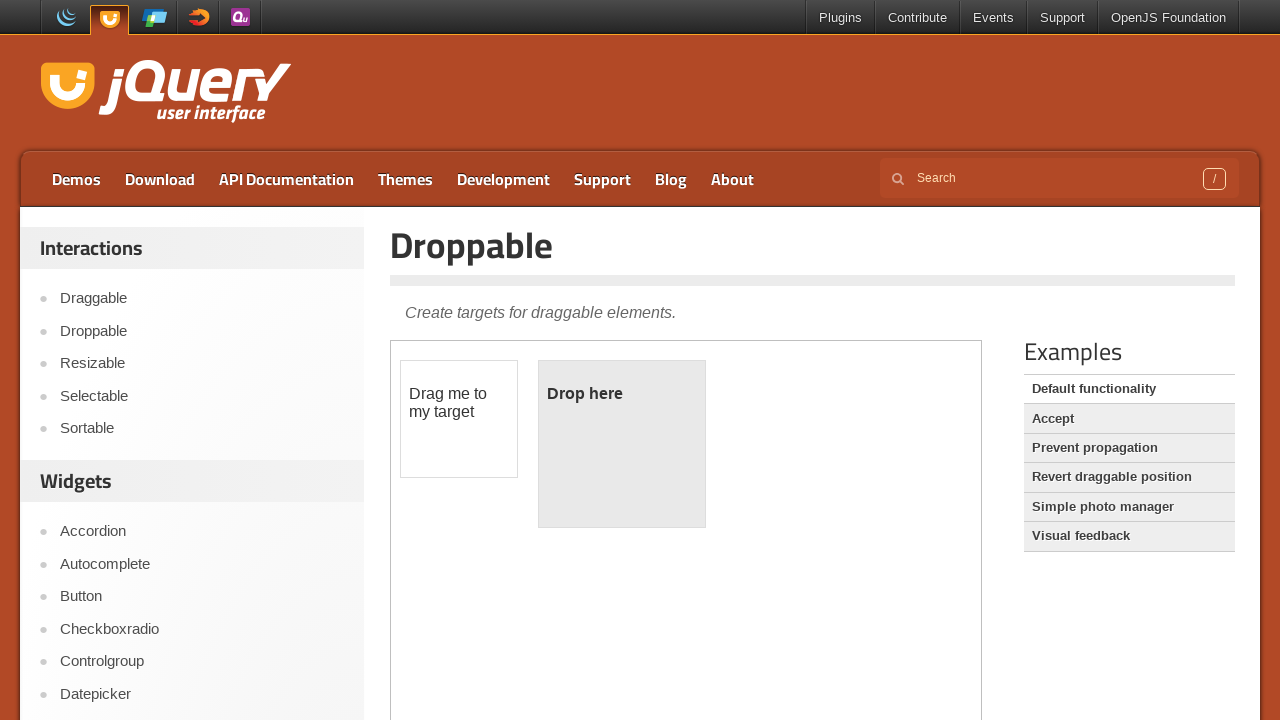

Located the droppable target element within iframe
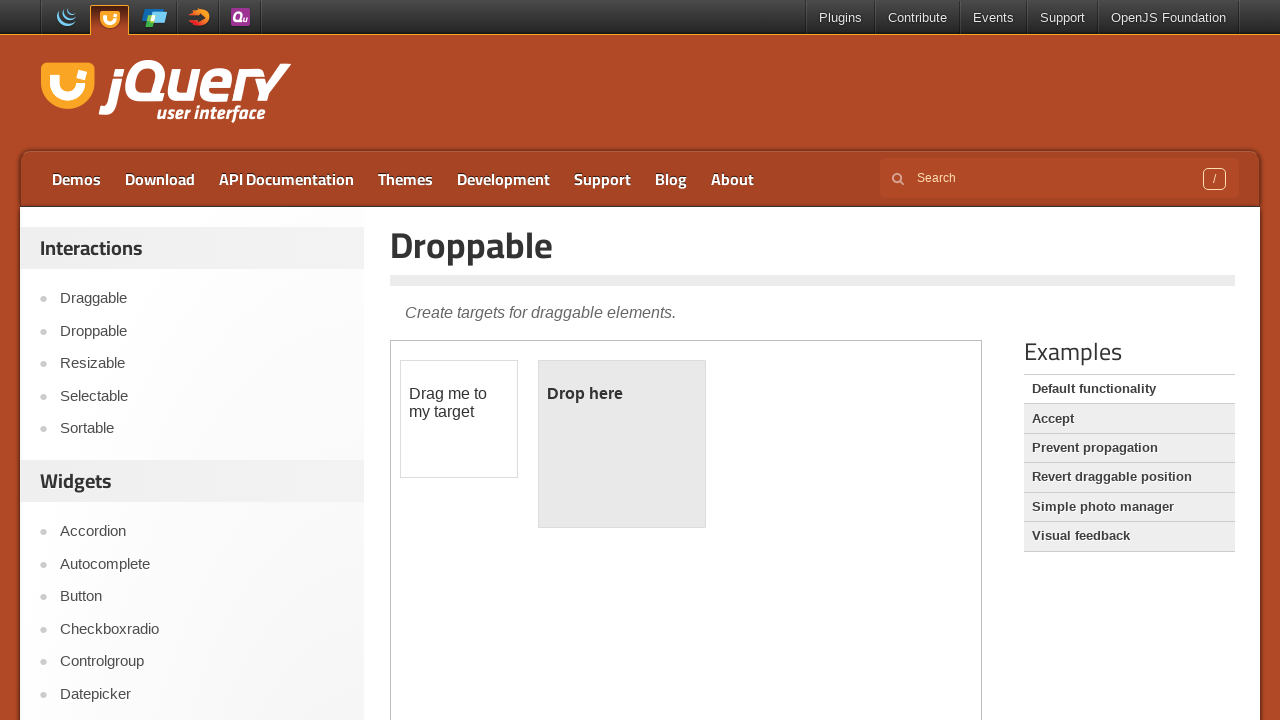

Dragged the source element to the target element at (622, 444)
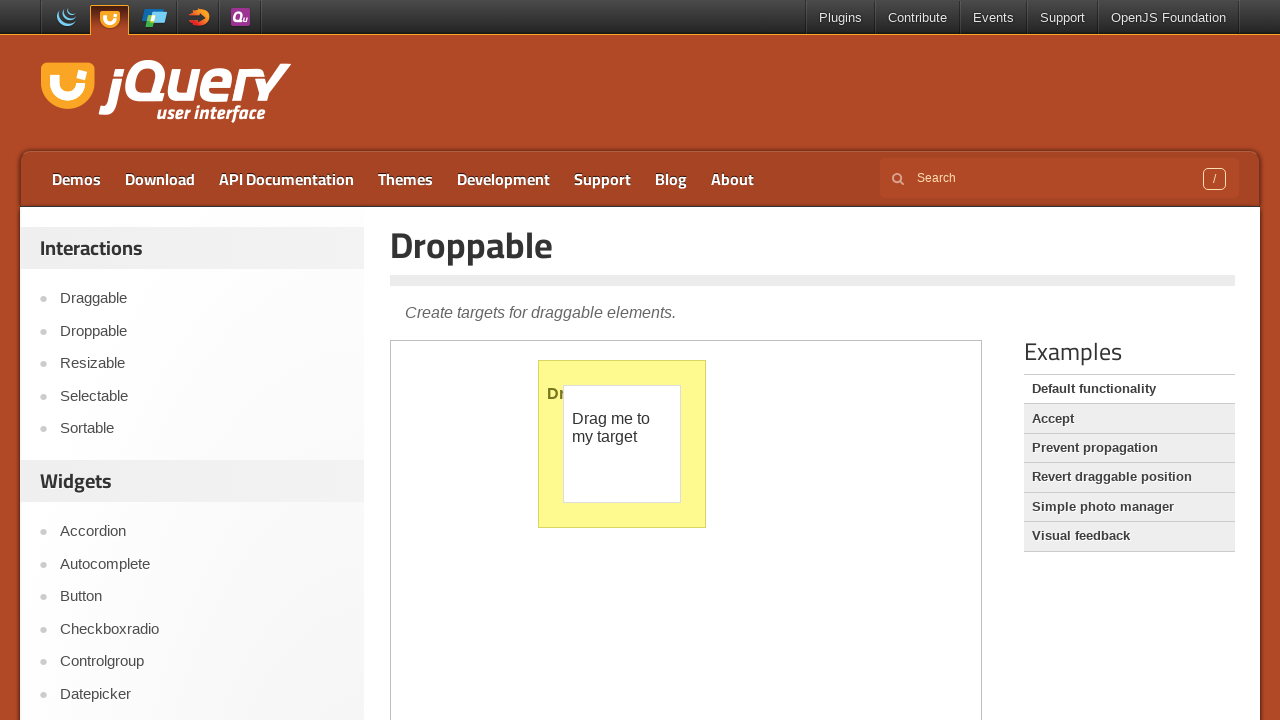

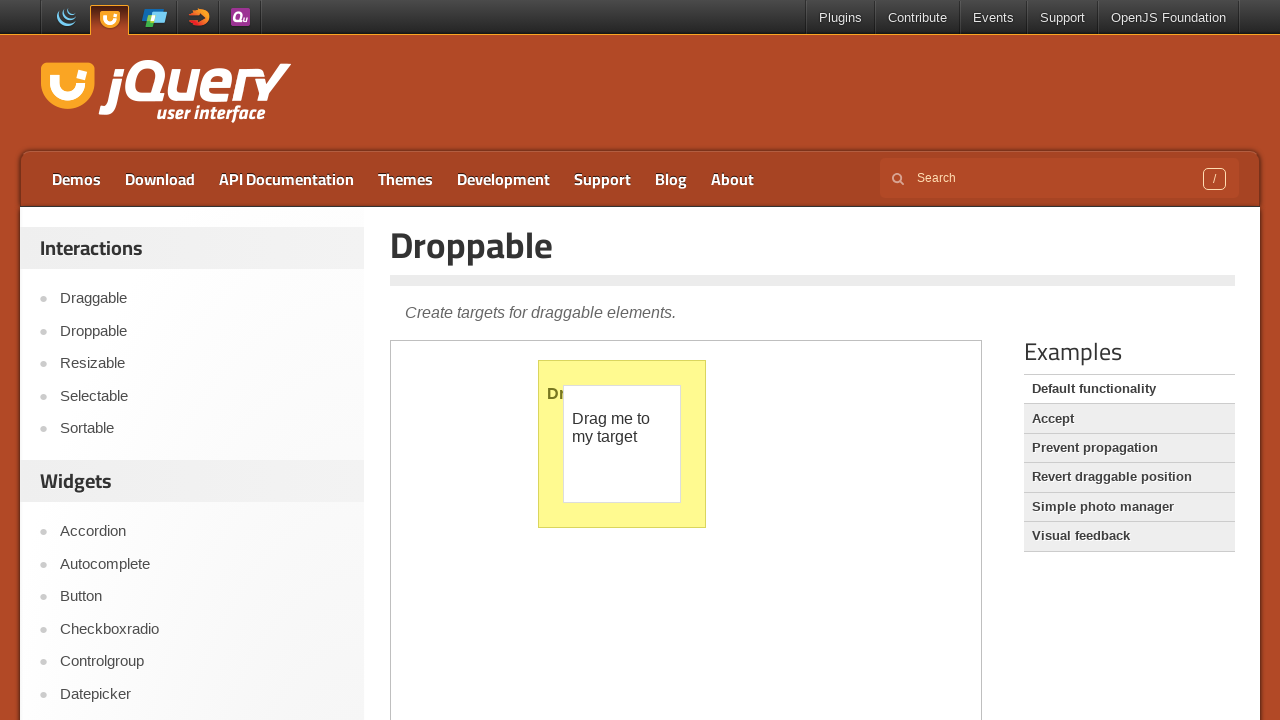